Tests Greet-A-Cat feature with specific cookie state, expecting "Meow!Meow!" greeting

Starting URL: https://cs1632.appspot.com/

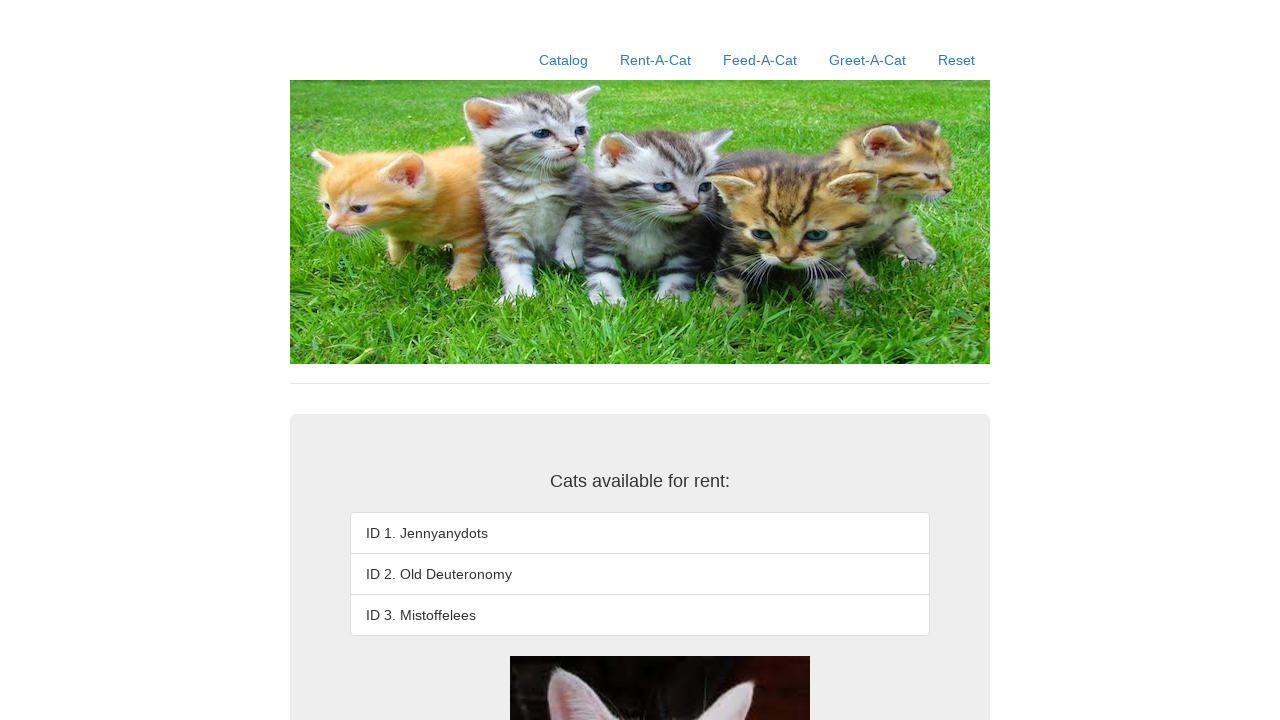

Set cookie state: cat 1 enabled, cats 2 and 3 disabled
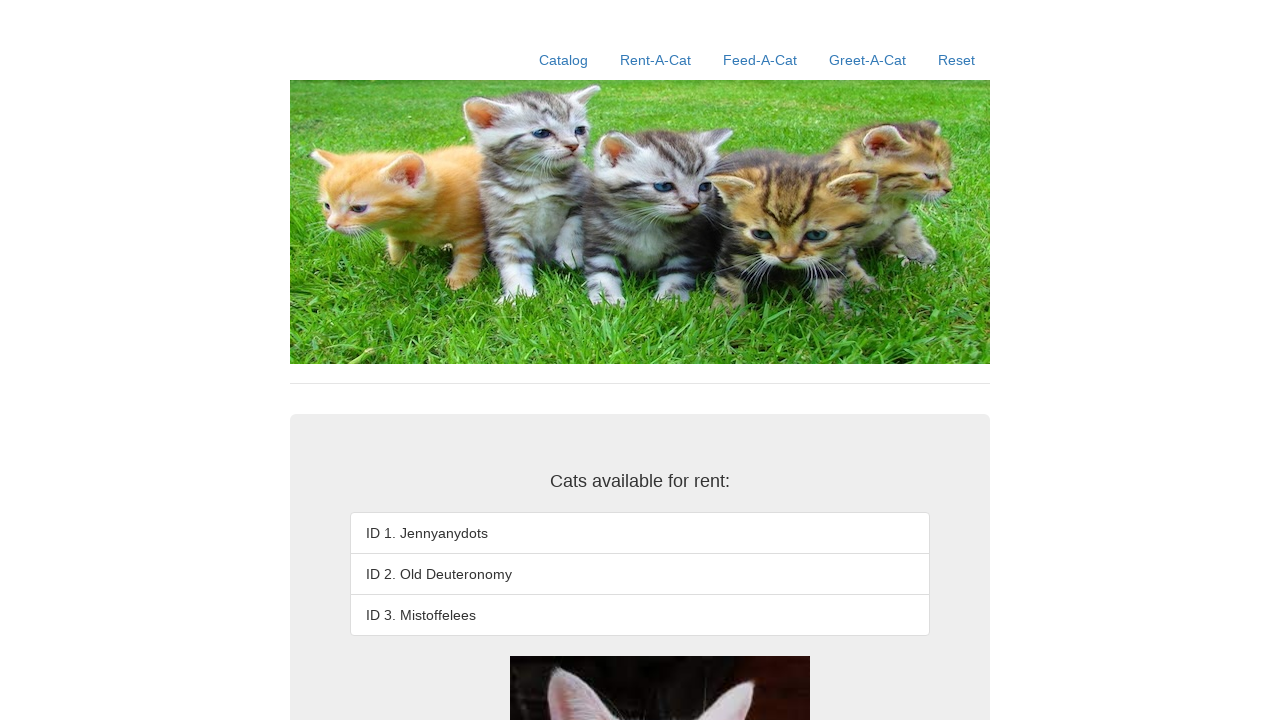

Clicked Greet-A-Cat link at (868, 60) on text=Greet-A-Cat
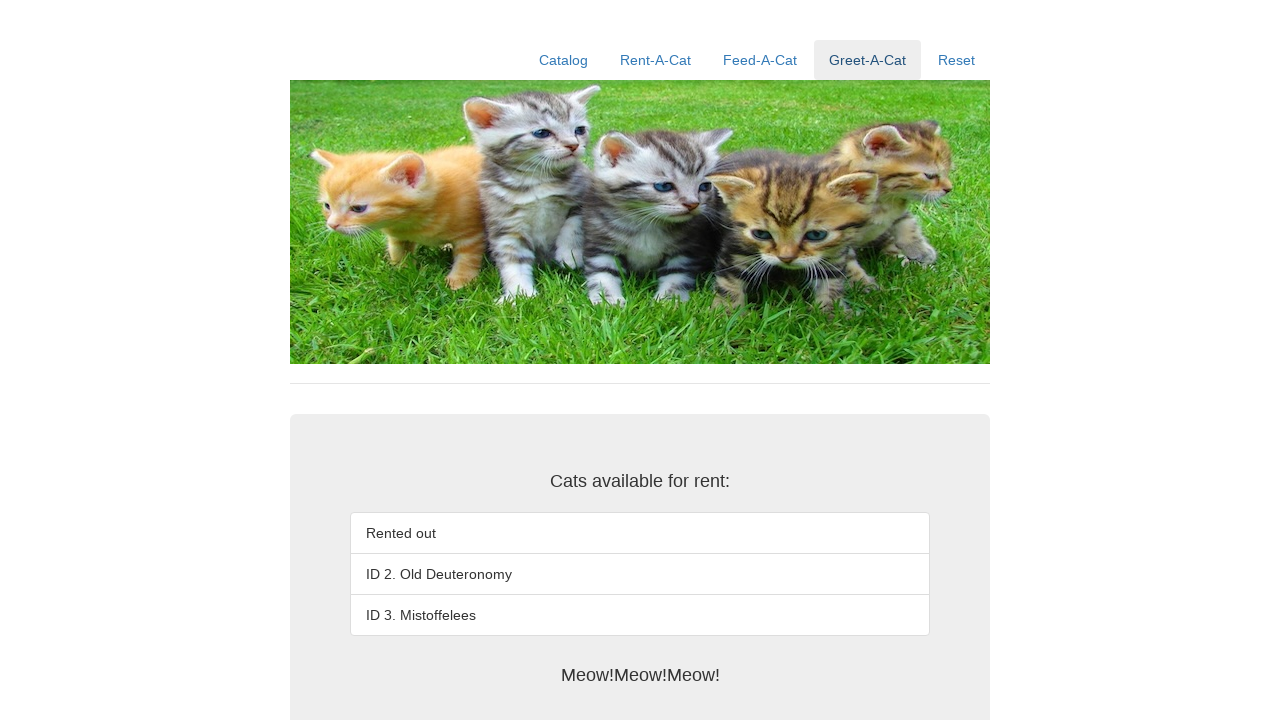

Greeting element loaded with expected 'Meow!Meow!' text
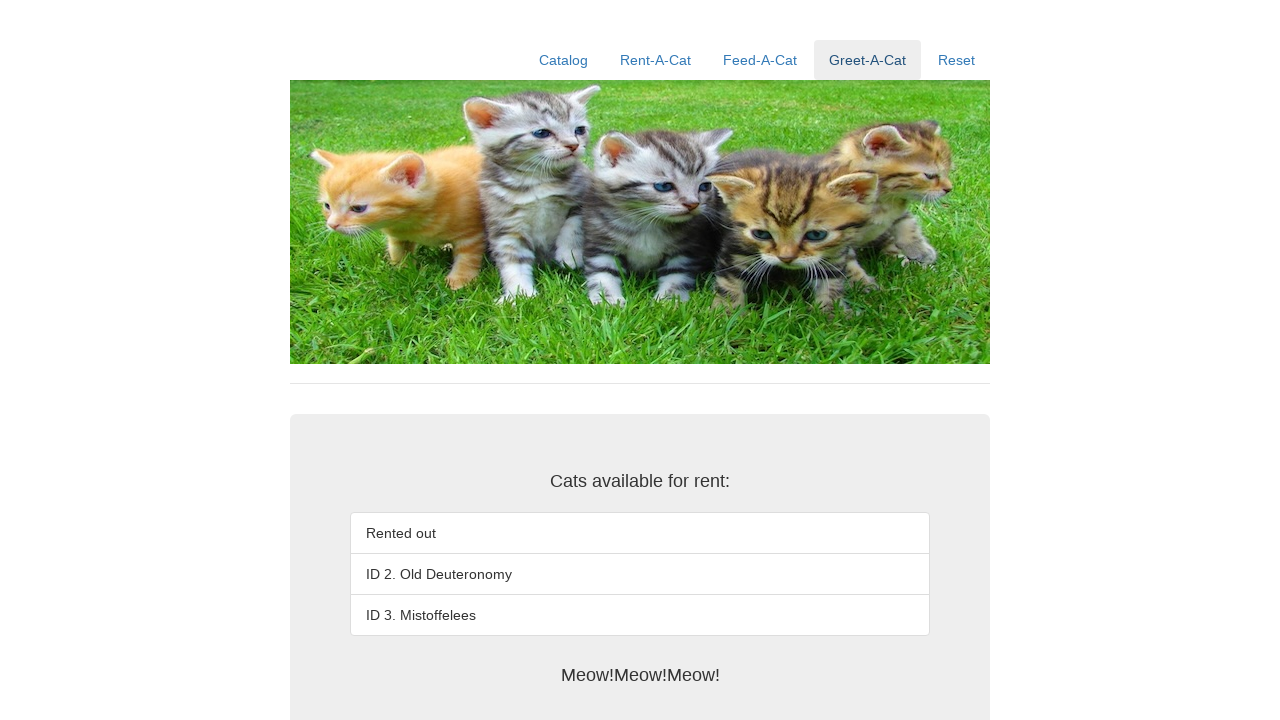

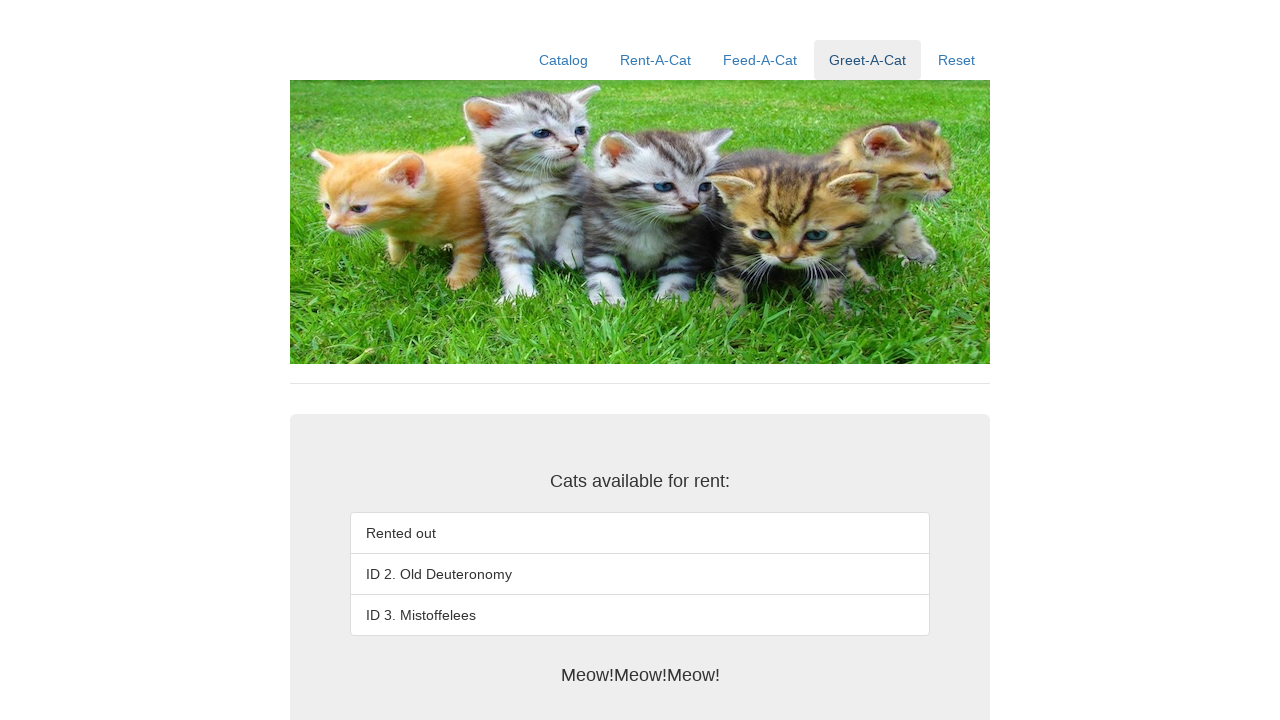